Tests numeric input field behavior by pressing arrow keys to increment/decrement values and entering large numbers, verifying the input field correctly accepts and displays the values.

Starting URL: http://the-internet.herokuapp.com/inputs

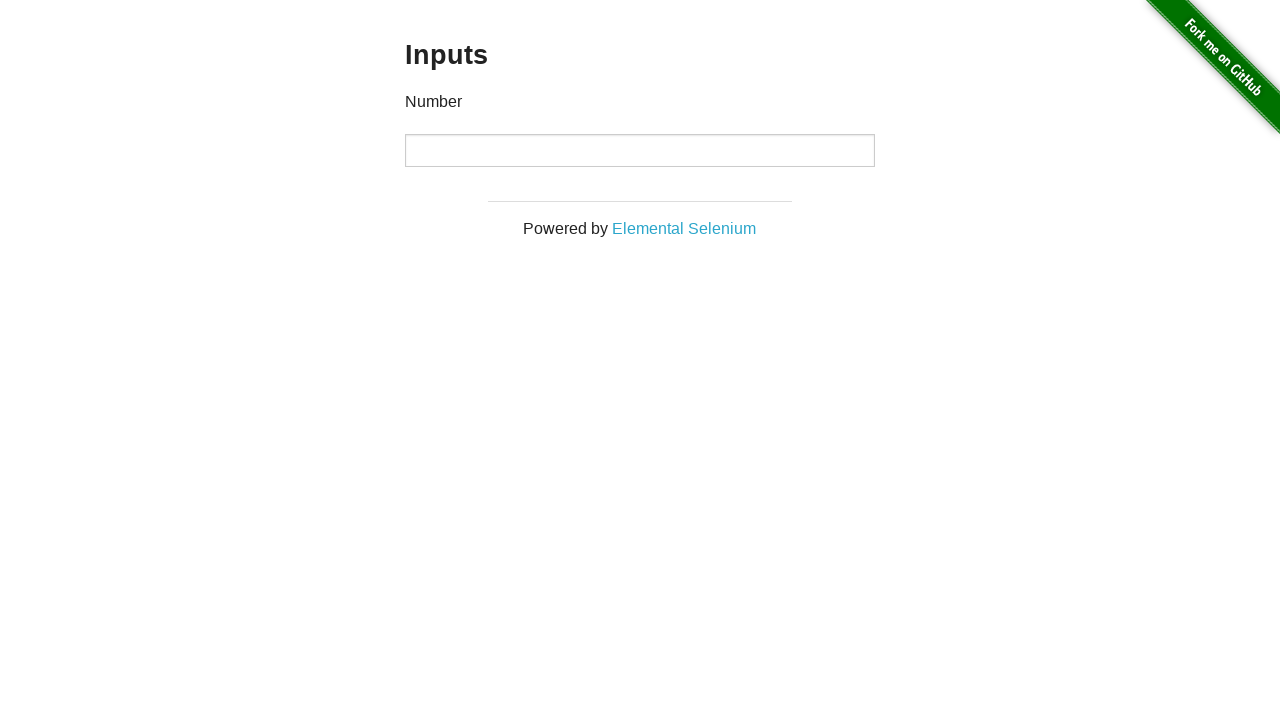

Located the numeric input field
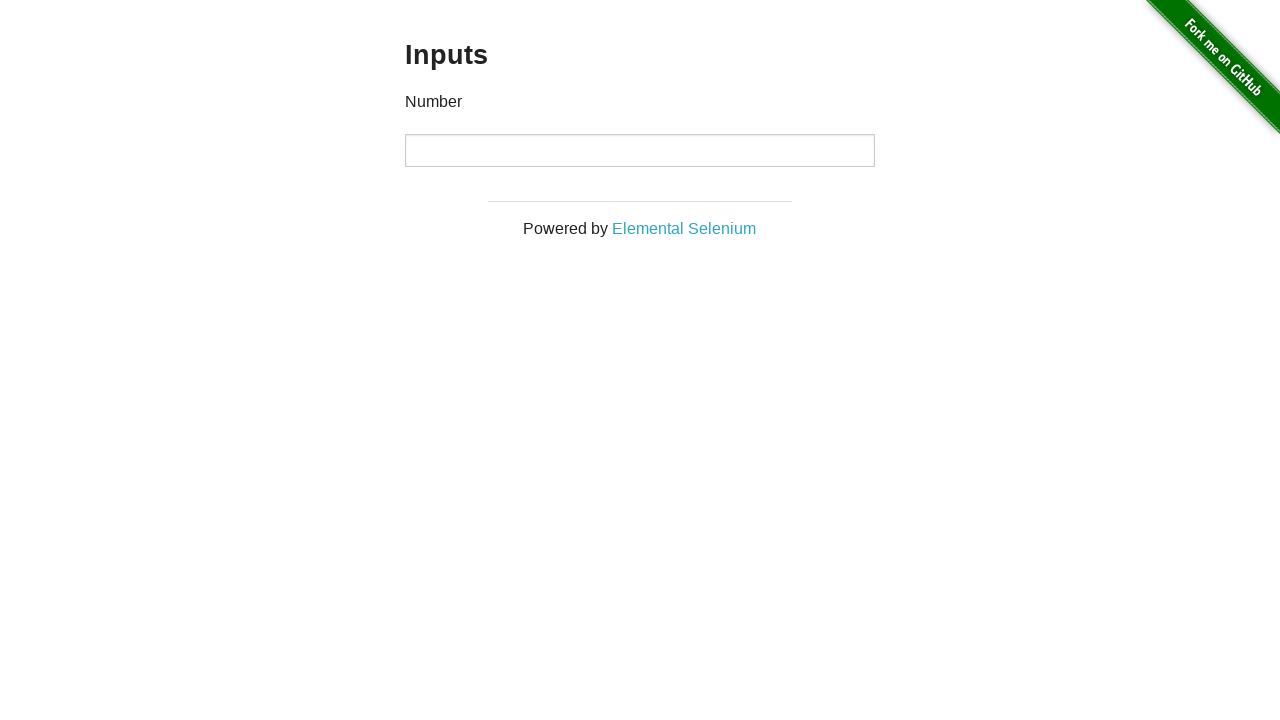

Pressed ArrowUp to increment input field value on input >> nth=0
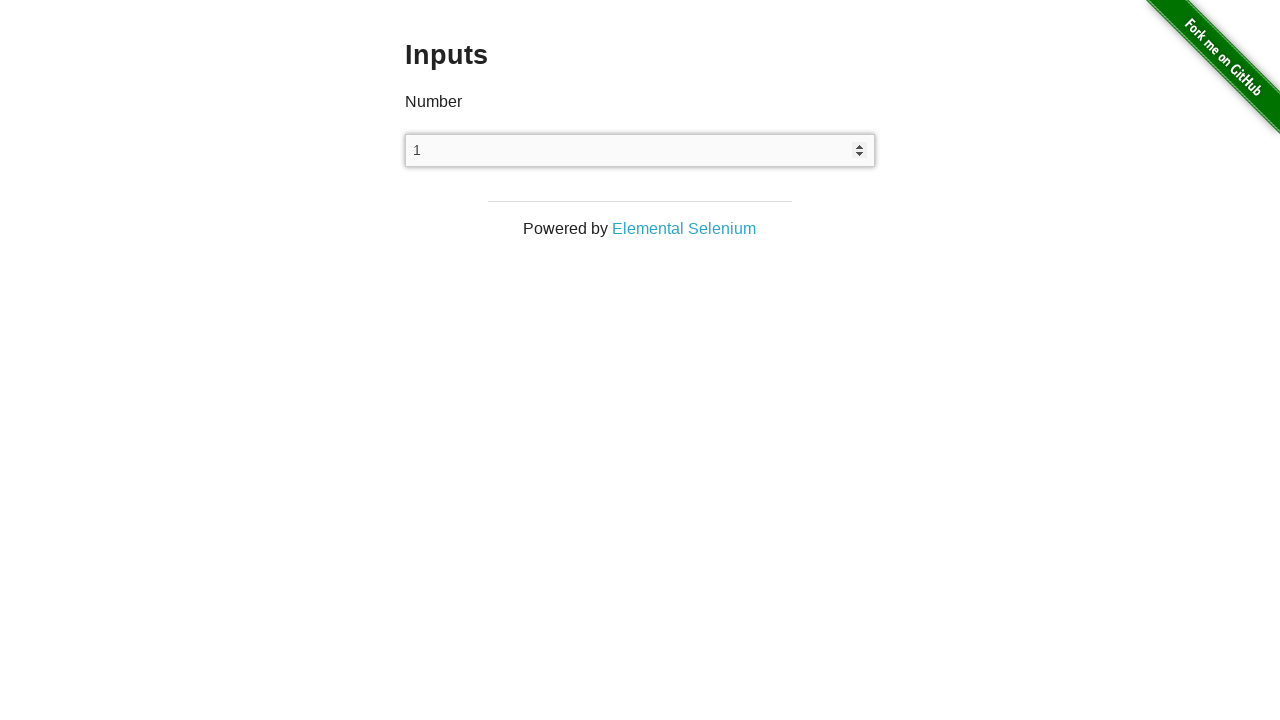

Verified input field value is 1 after ArrowUp
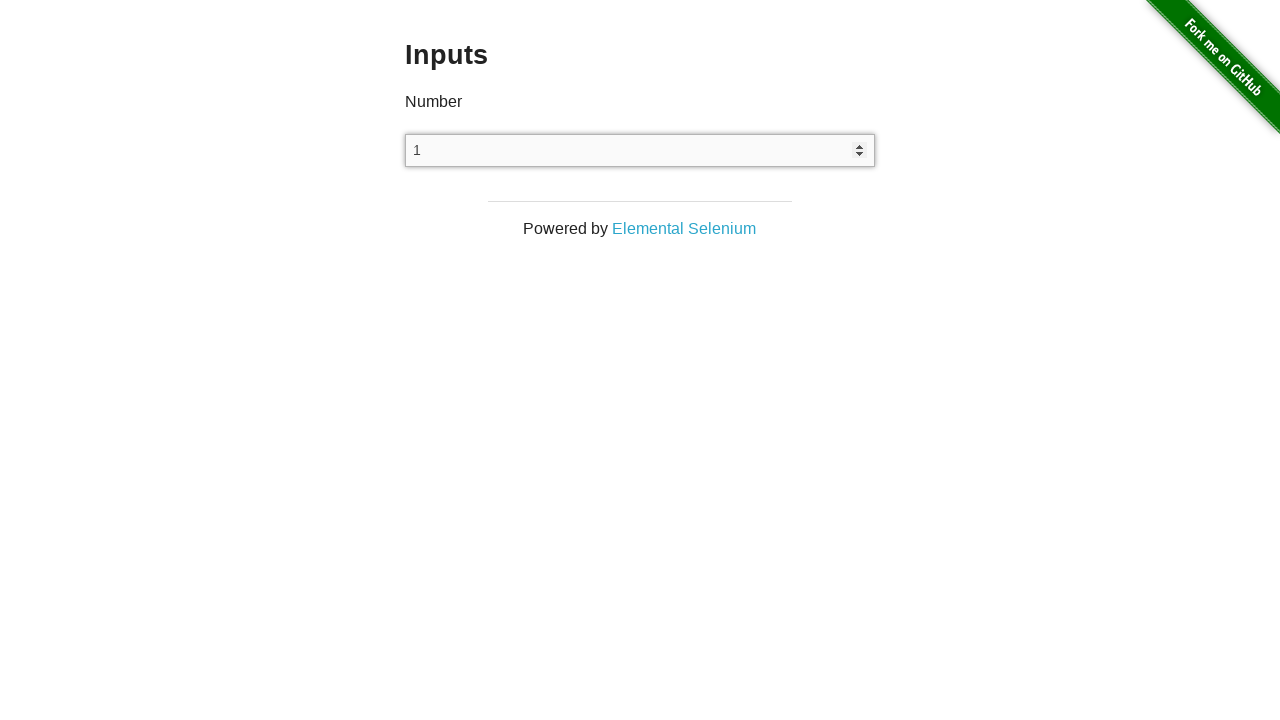

Pressed ArrowDown to decrement input field value on input >> nth=0
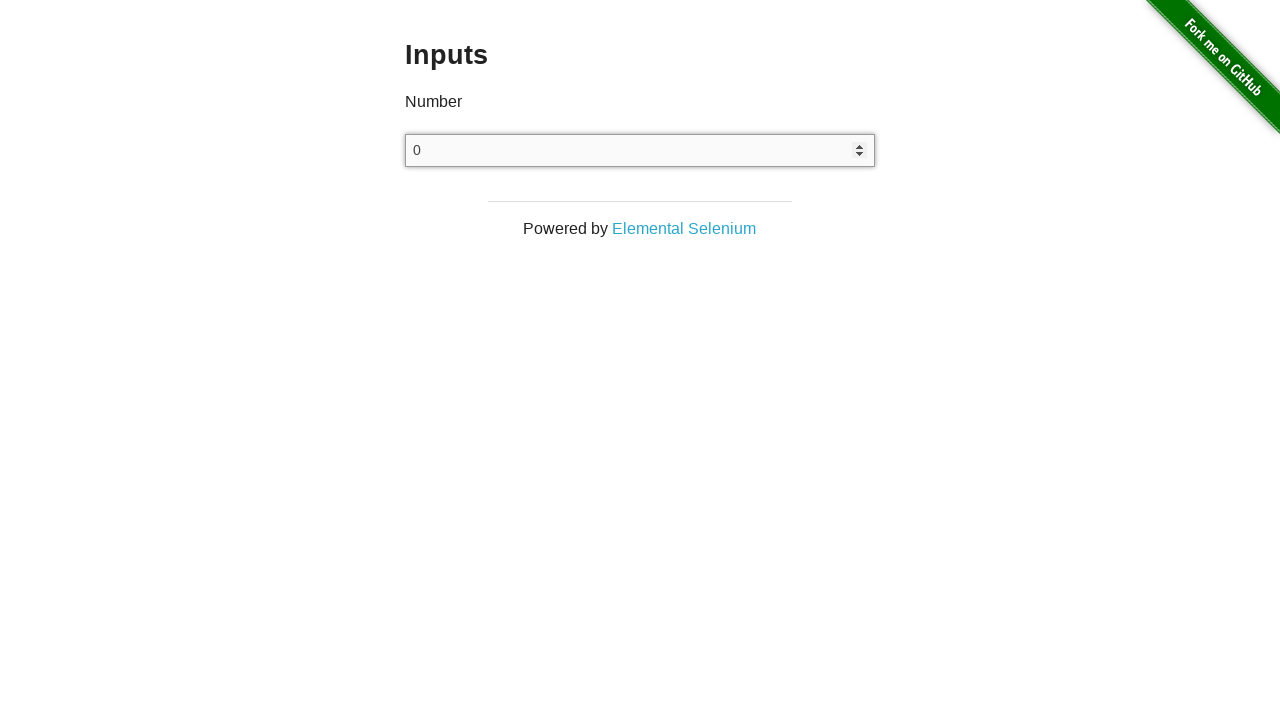

Pressed ArrowDown again to further decrement value on input >> nth=0
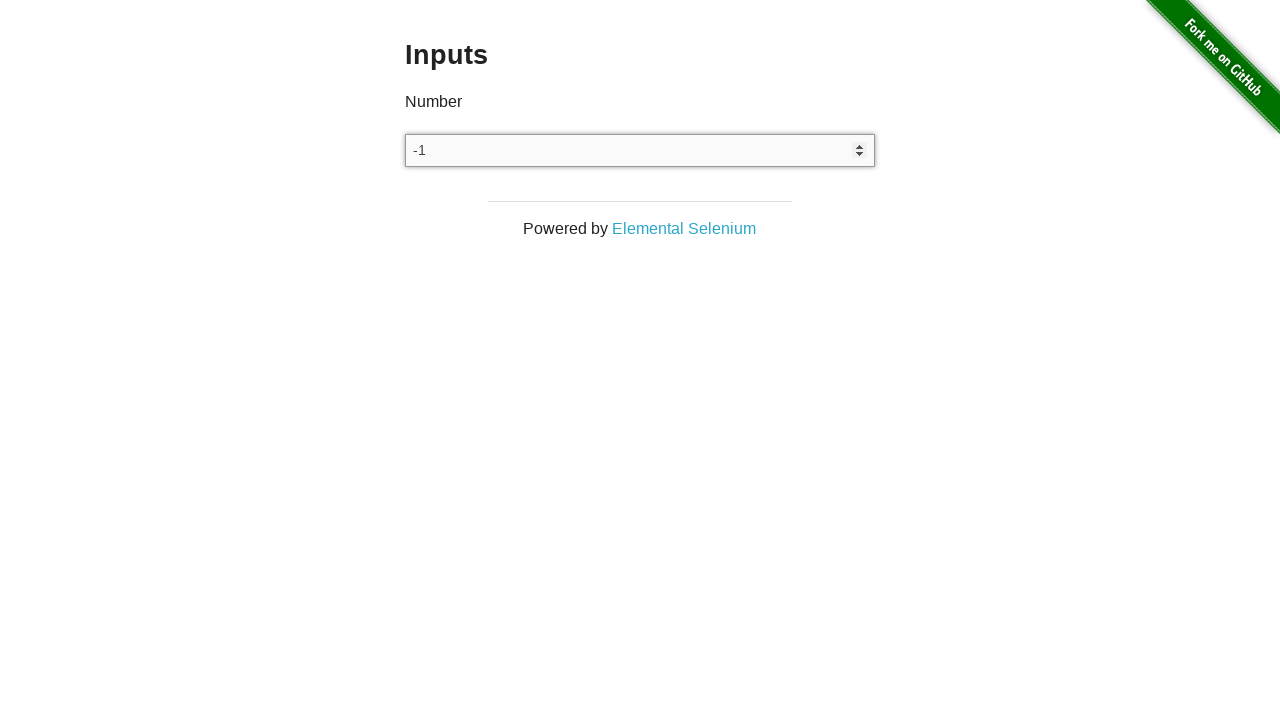

Verified input field value is -1 after two ArrowDown presses
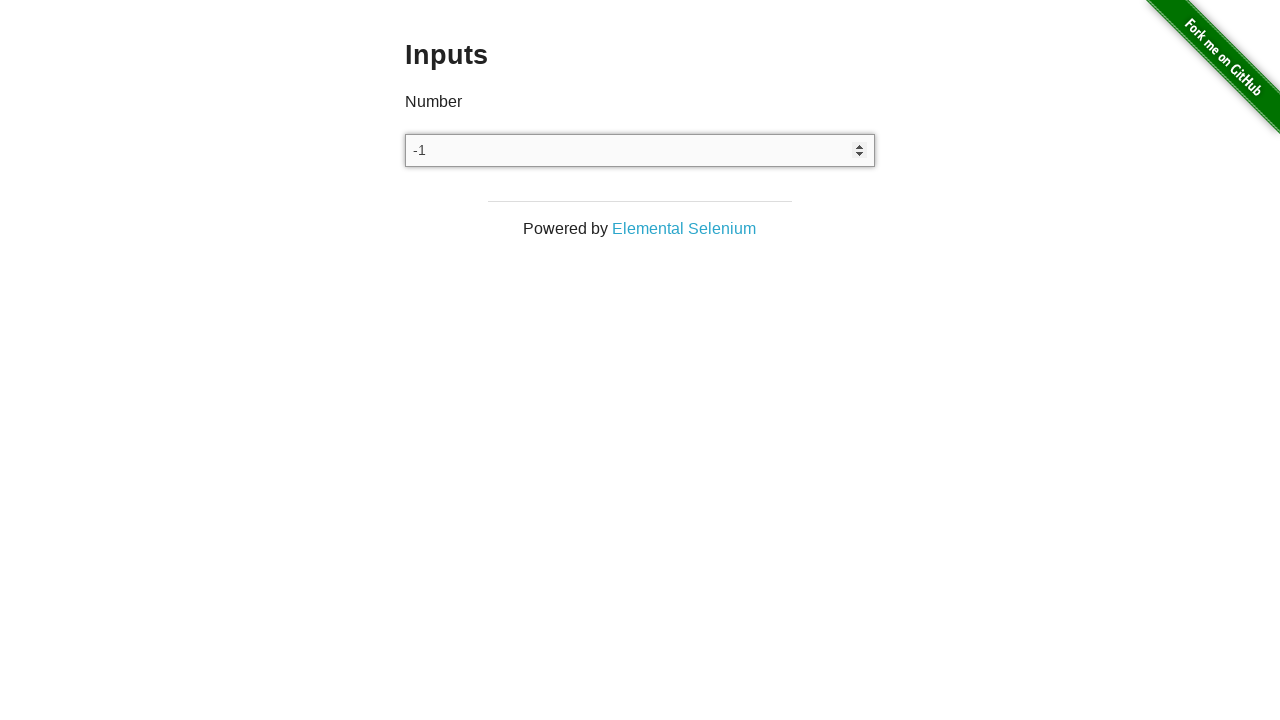

Cleared the input field on input >> nth=0
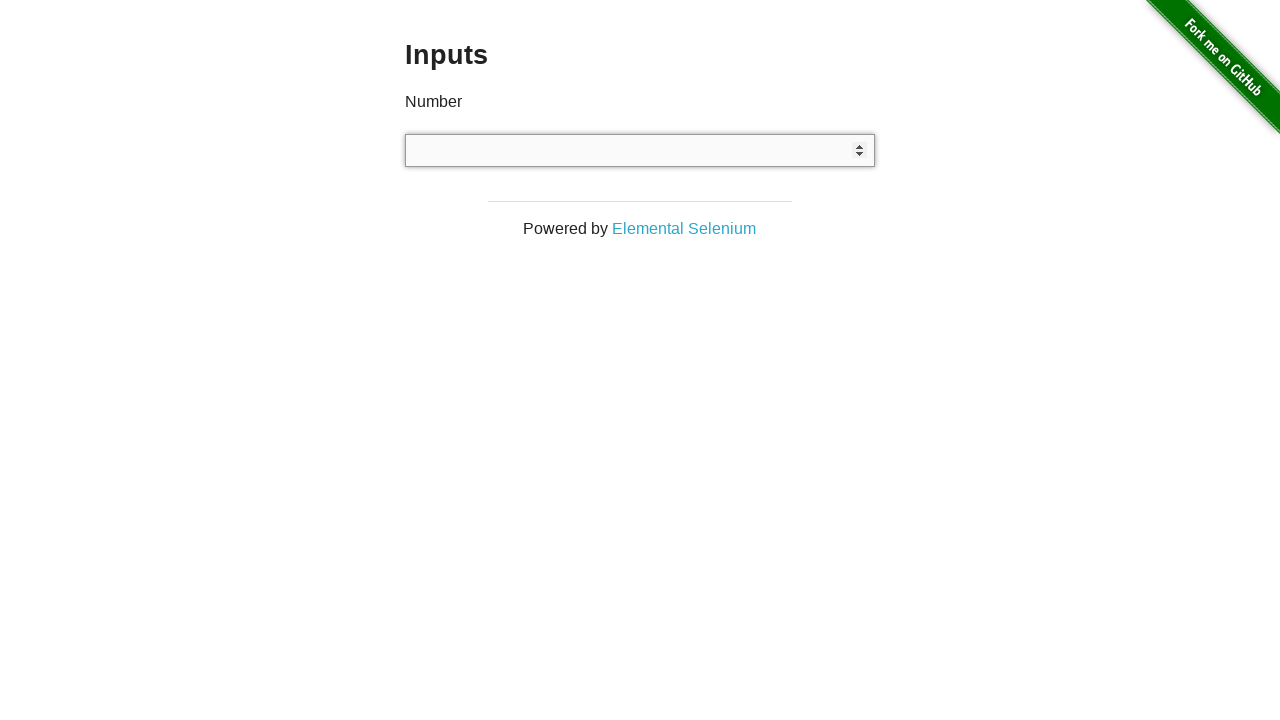

Filled input field with large number: 2147483647 on input >> nth=0
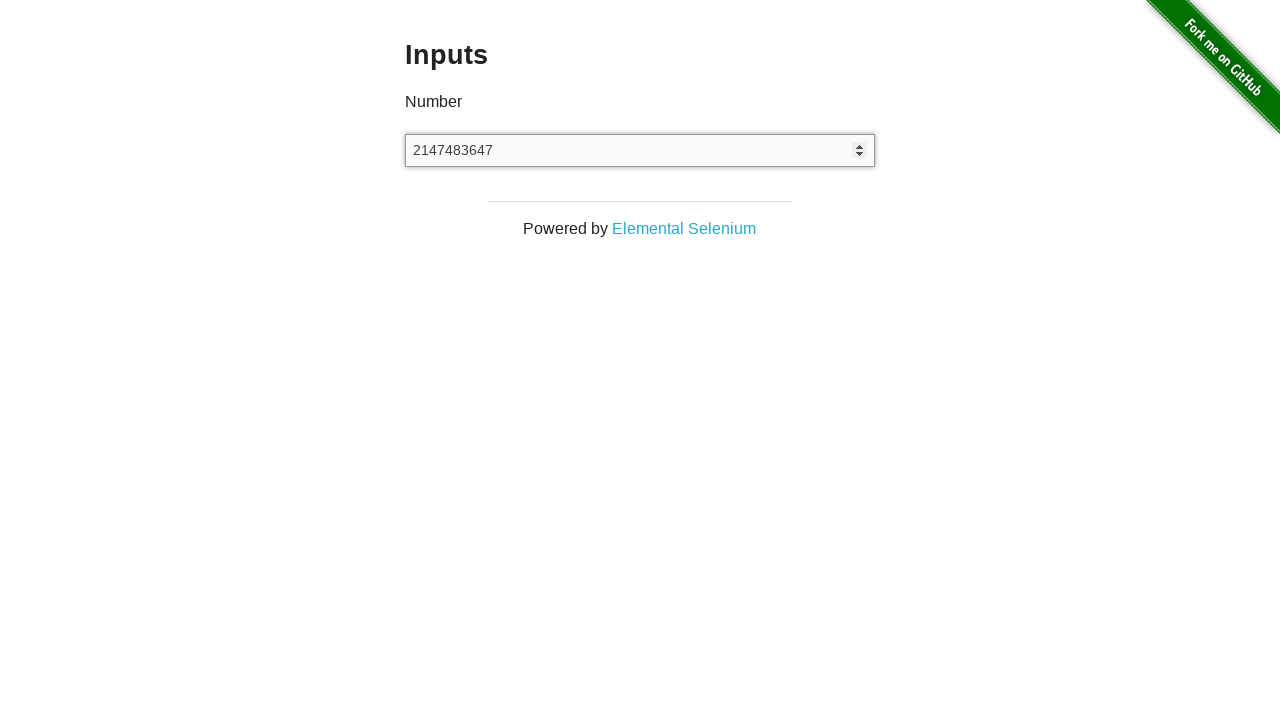

Verified input field contains the large number 2147483647
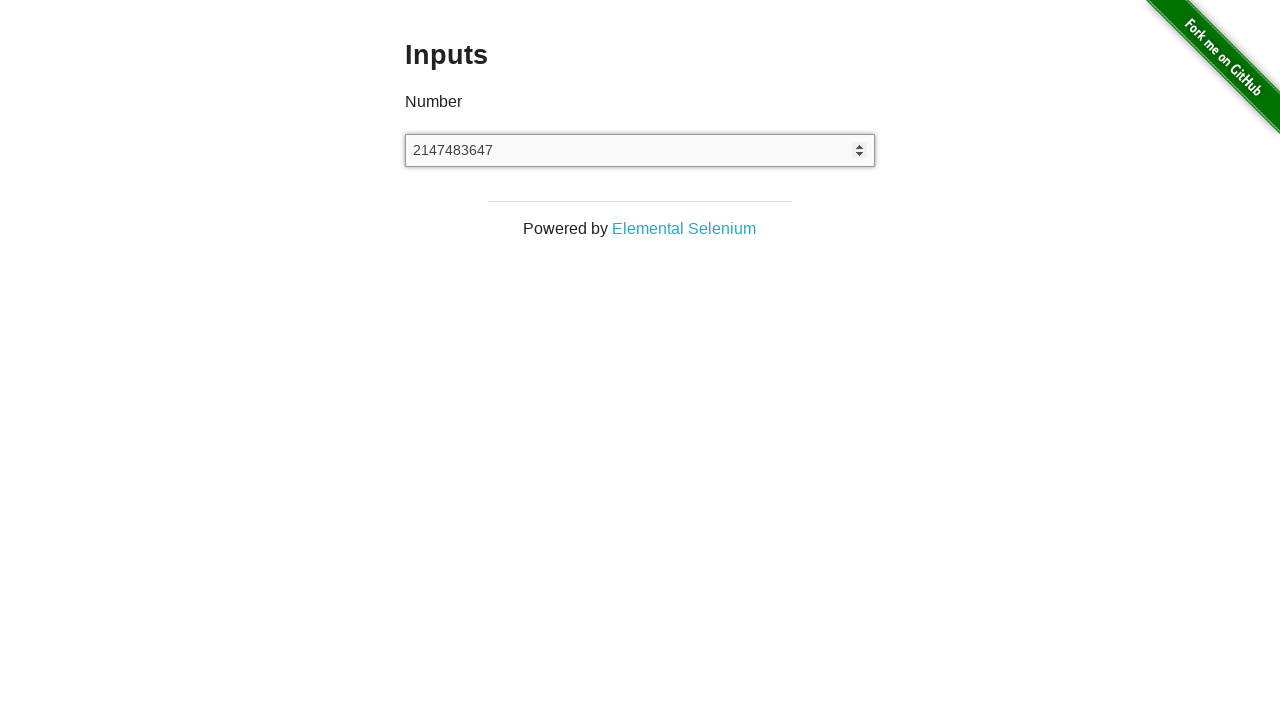

Cleared the input field again on input >> nth=0
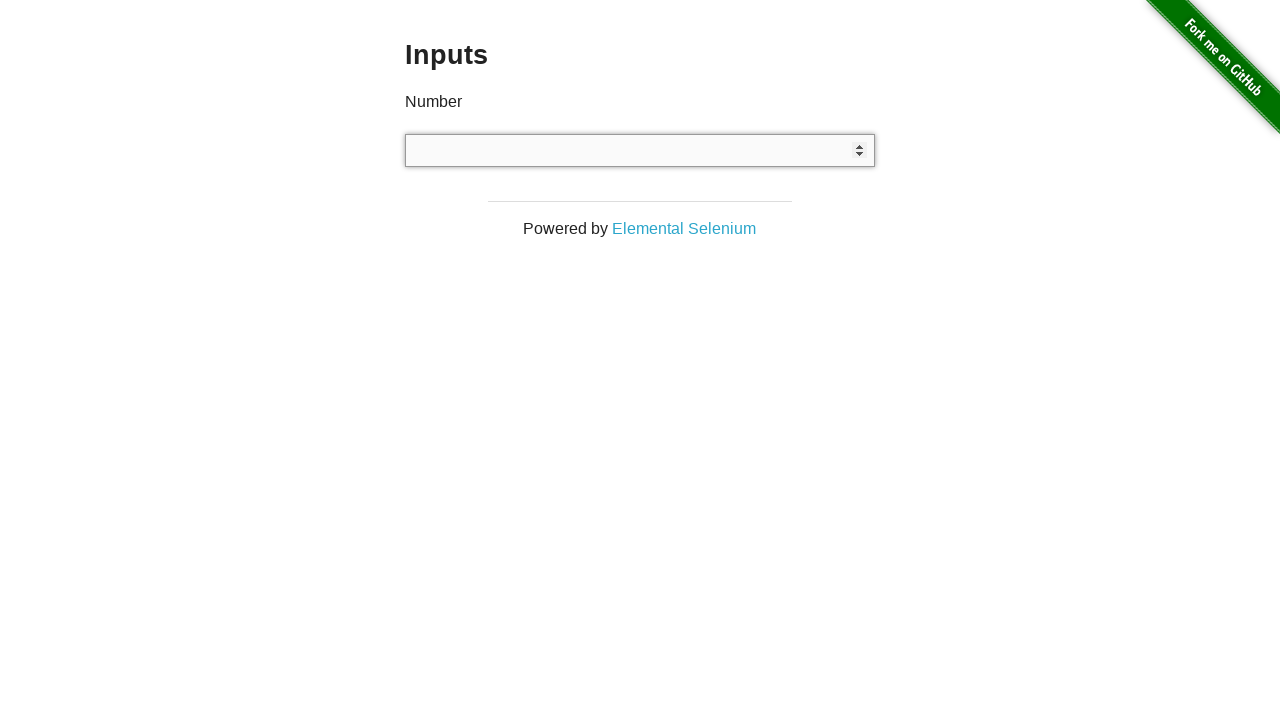

Filled input field with maximum big number: 9.99999999999999999e+47 on input >> nth=0
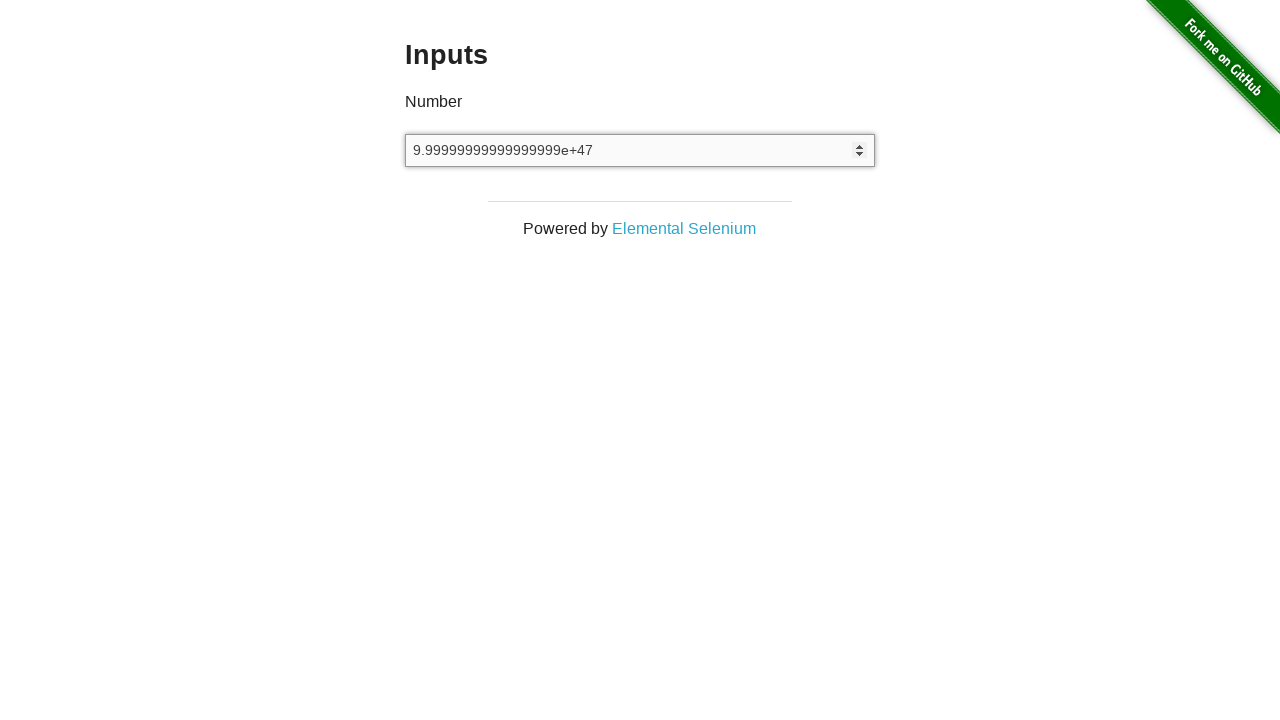

Pressed ArrowDown on maximum big number value on input >> nth=0
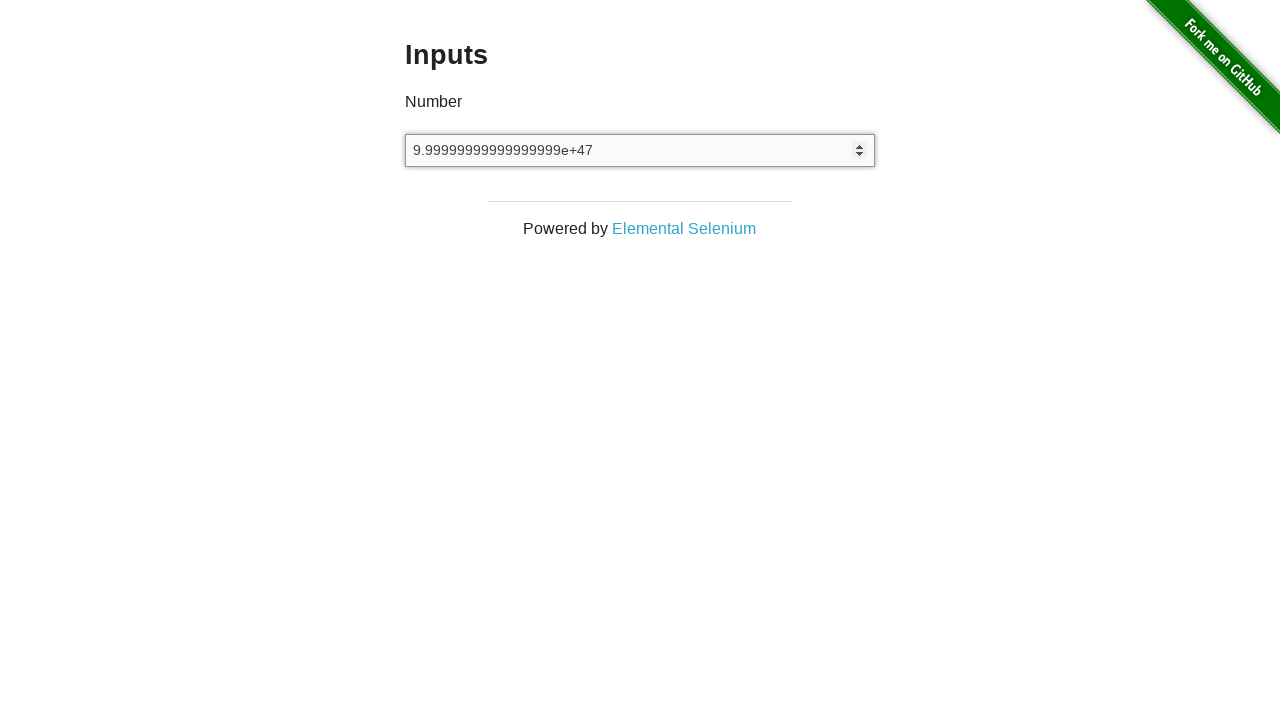

Retrieved final input field value: 9.99999999999999999e+47
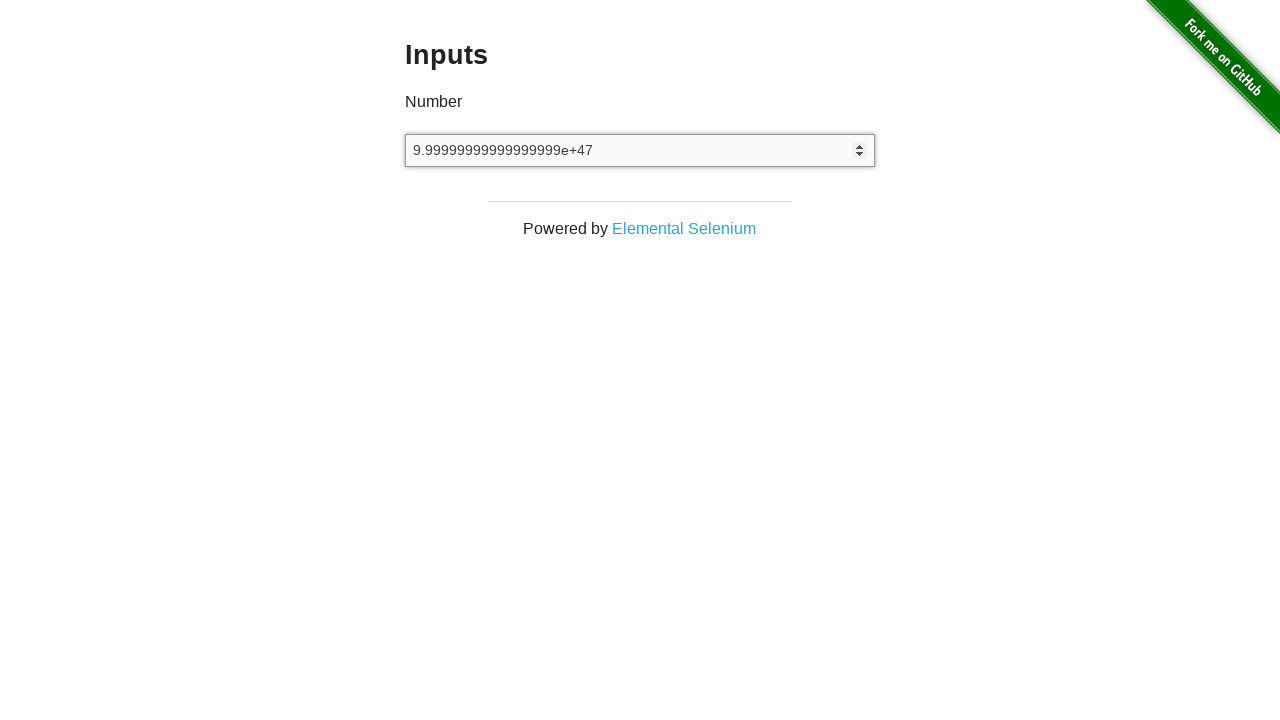

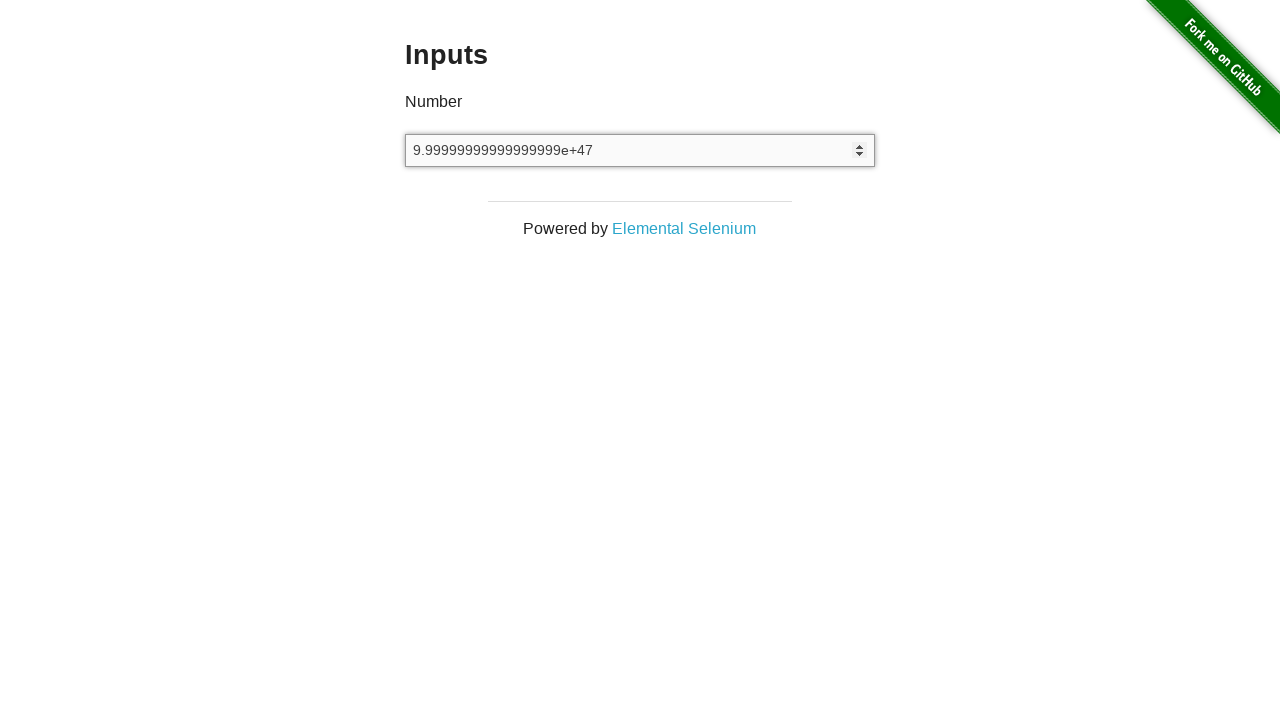